Tests radio button selection functionality by clicking on different sport options and verifying they are selected

Starting URL: https://practice.cydeo.com/radio_buttons

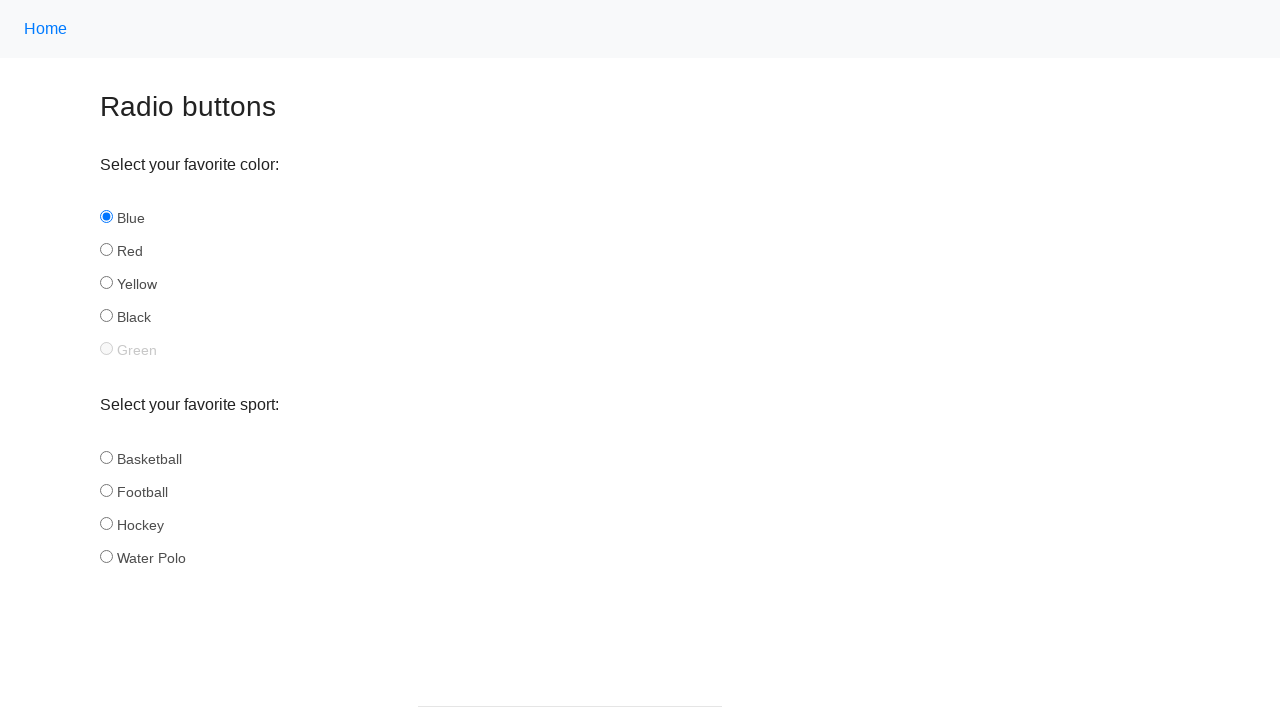

Located all sport radio button inputs
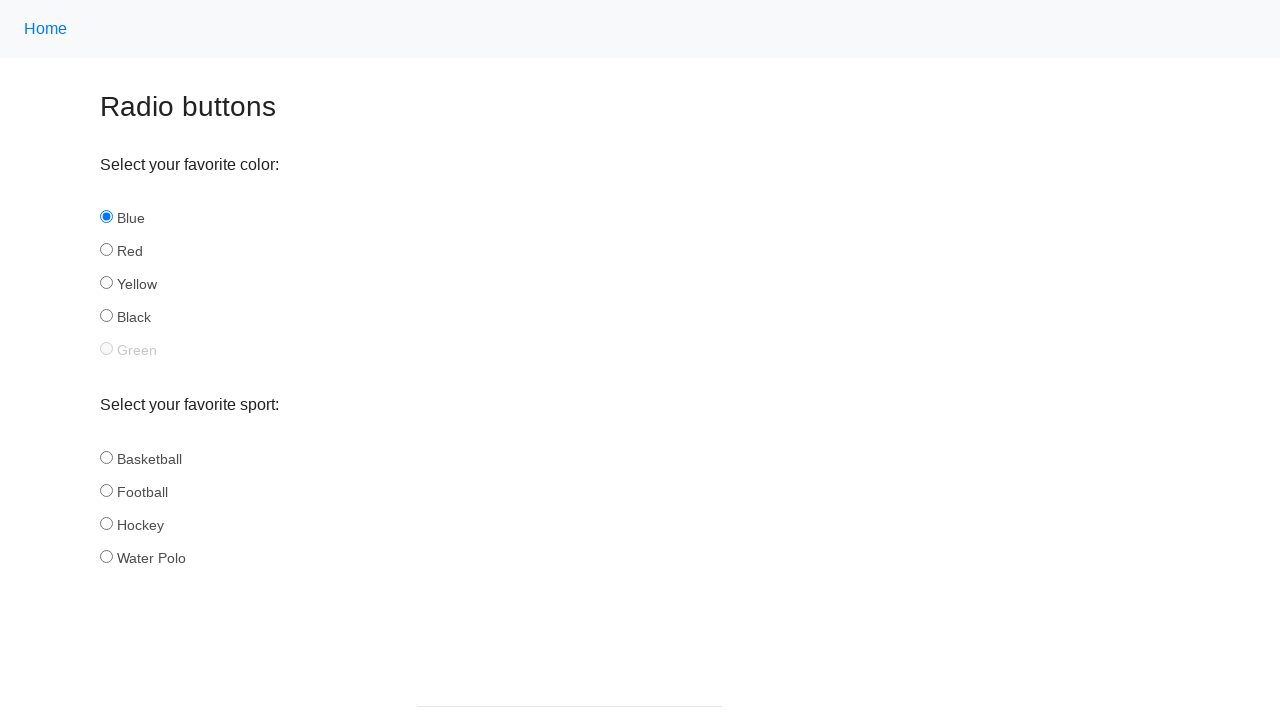

Clicked basketball radio button at (106, 457) on input[name='sport'] >> nth=0
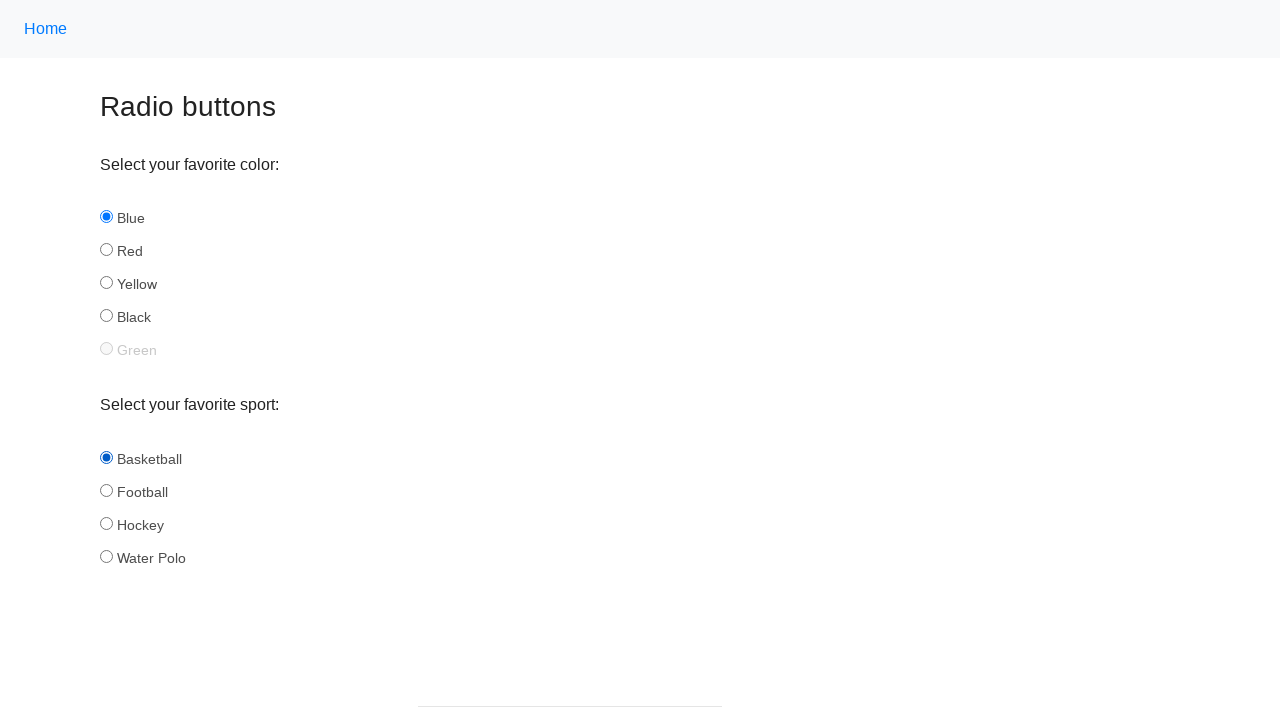

Located all sport radio button inputs again
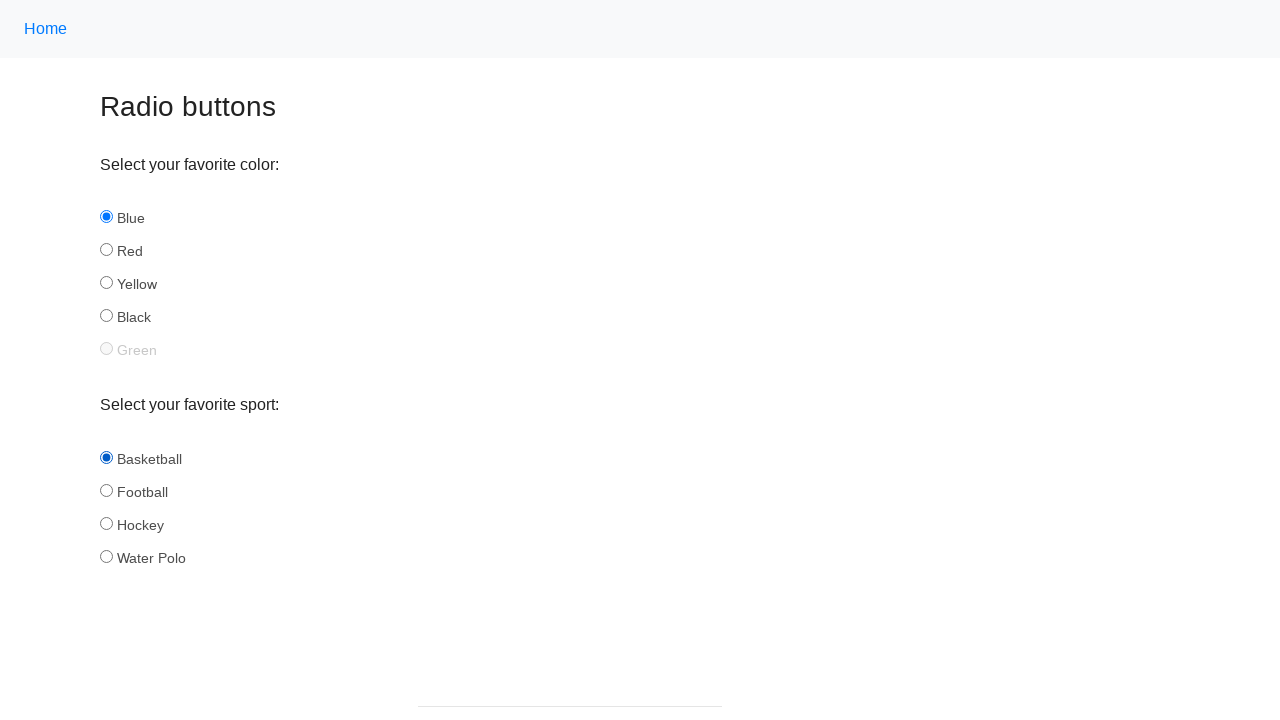

Clicked hockey radio button at (106, 523) on input[name='sport'] >> nth=2
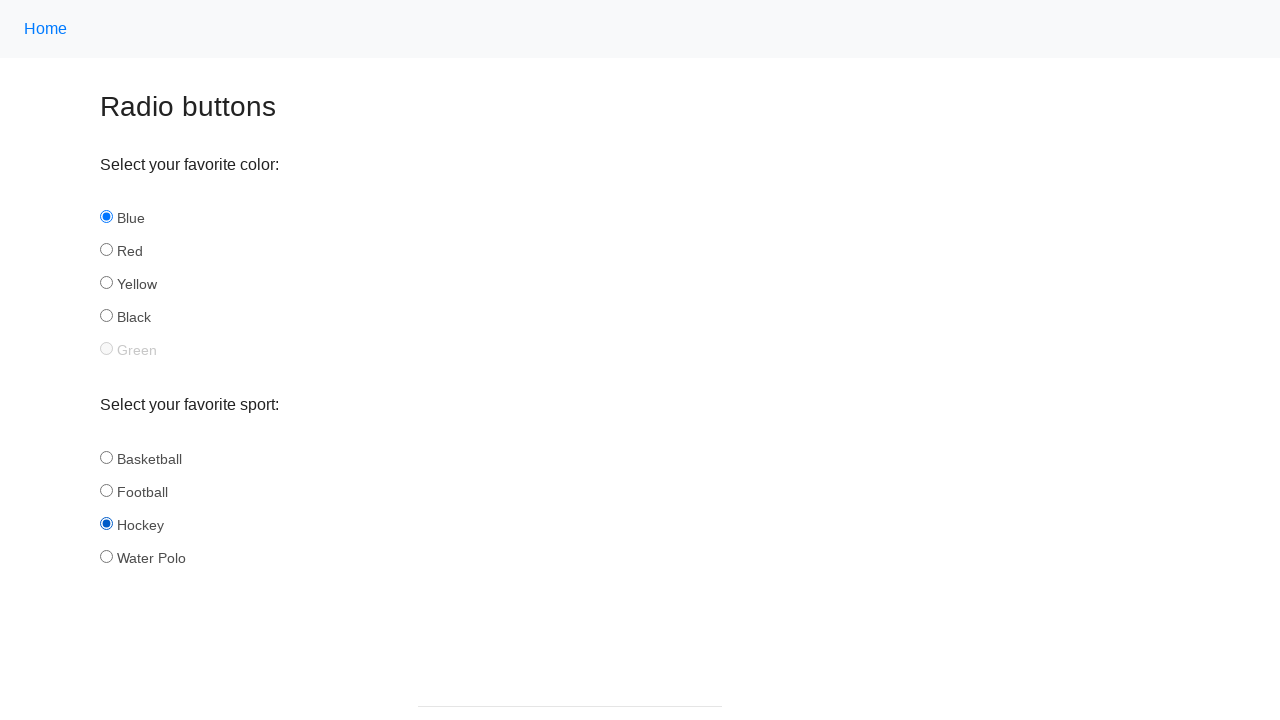

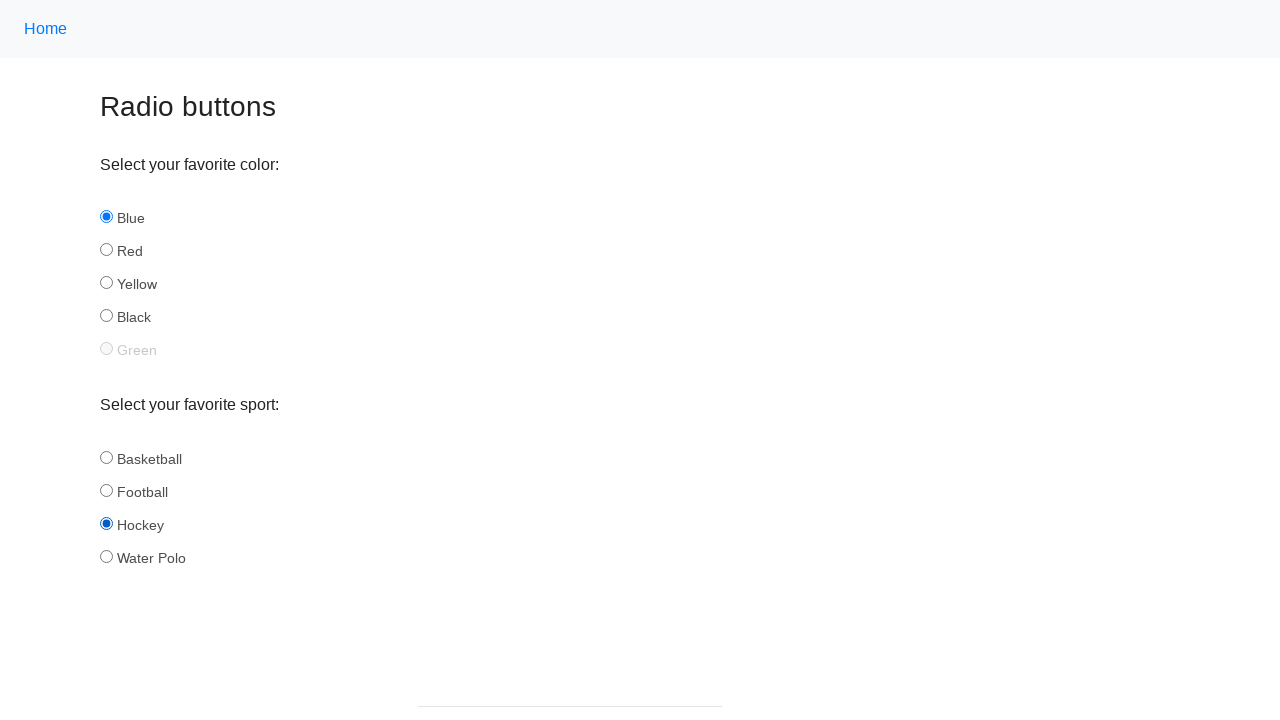